Demonstrates explicit wait functionality by attempting to wait for a non-existent element, which will timeout after the specified duration

Starting URL: https://rahulshettyacademy.com/seleniumPractise/#/

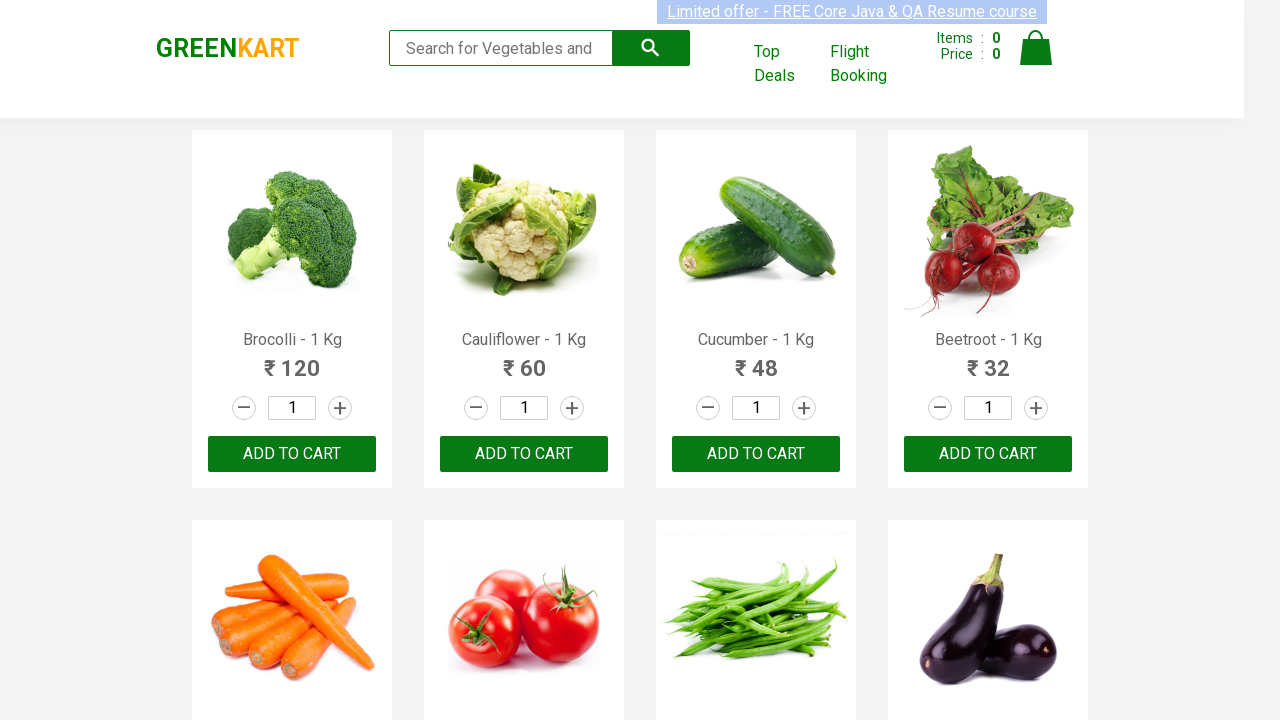

Explicit wait timed out as expected - element #MADEUP_INVALID does not exist after 10 seconds
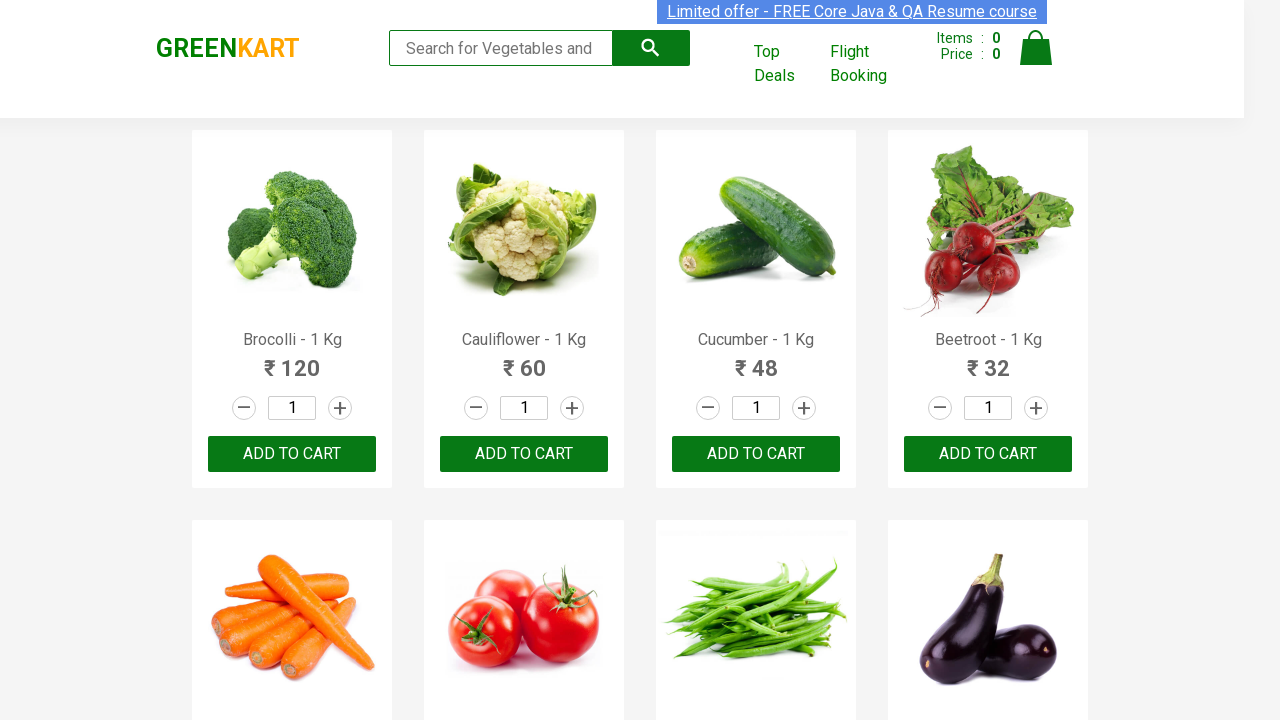

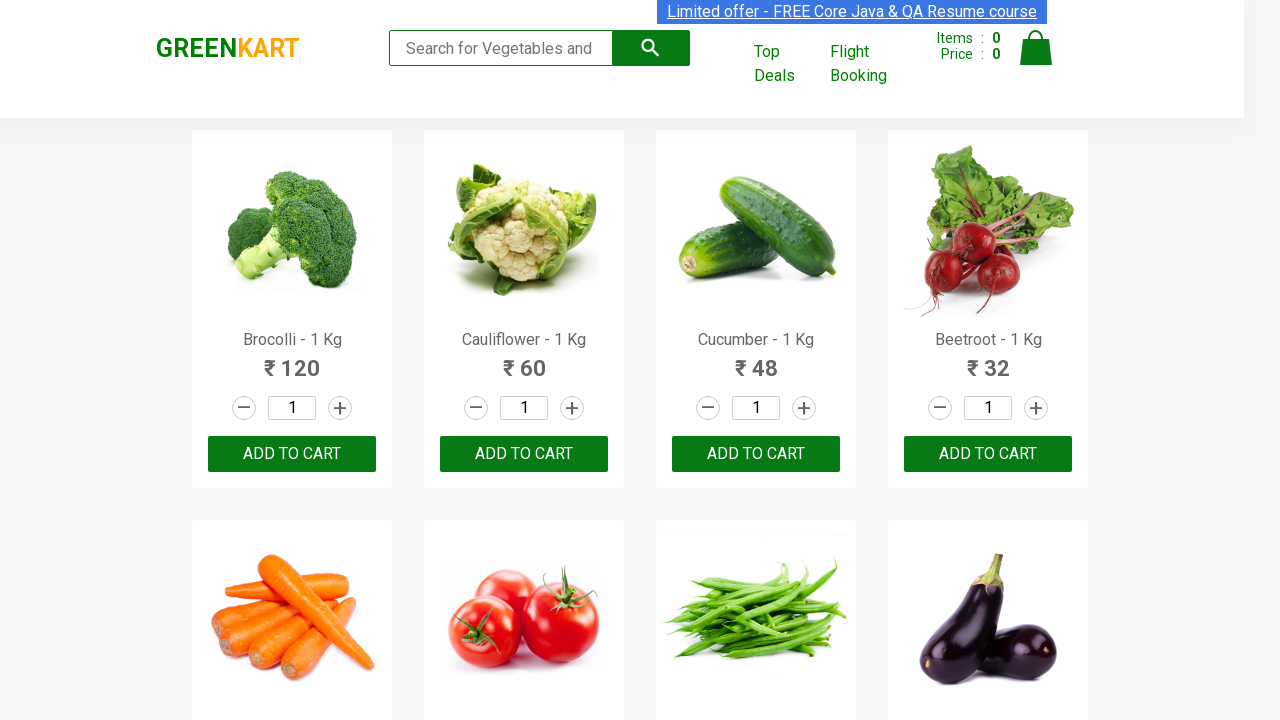